Basic browser automation test that navigates to a test automation website and maximizes the browser window.

Starting URL: https://testotomasyonu.com

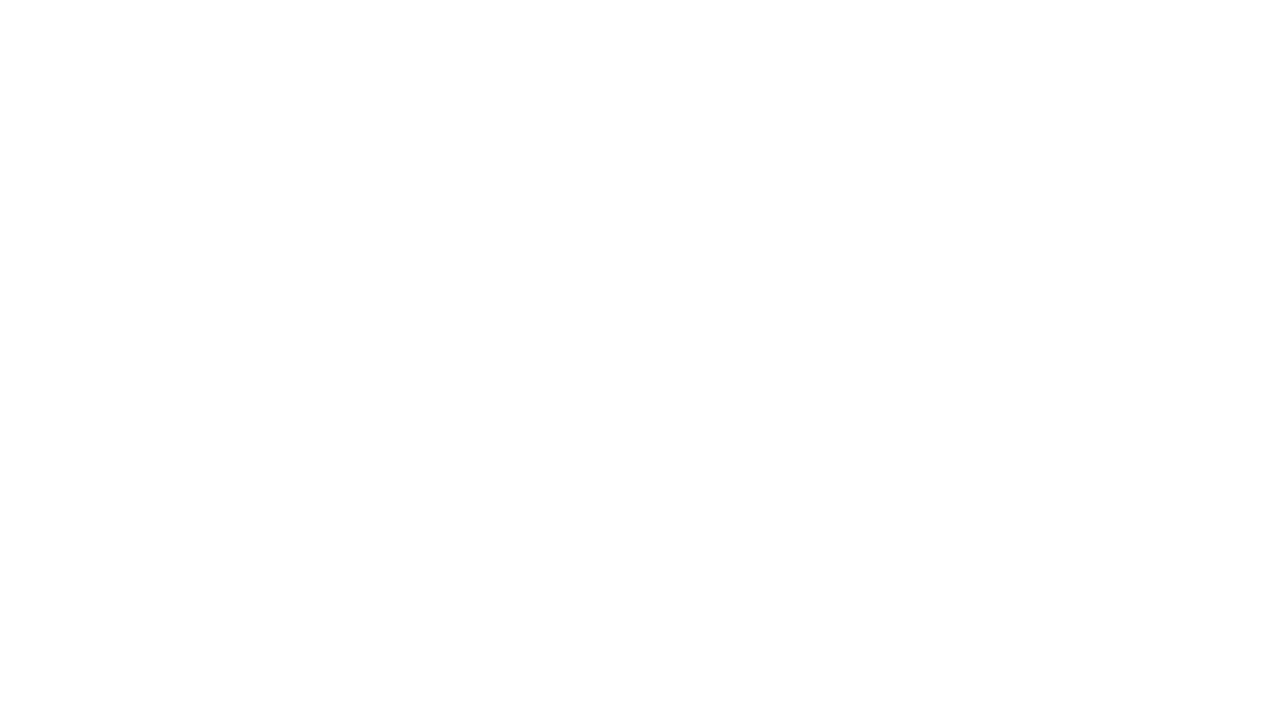

Navigated to https://testotomasyonu.com
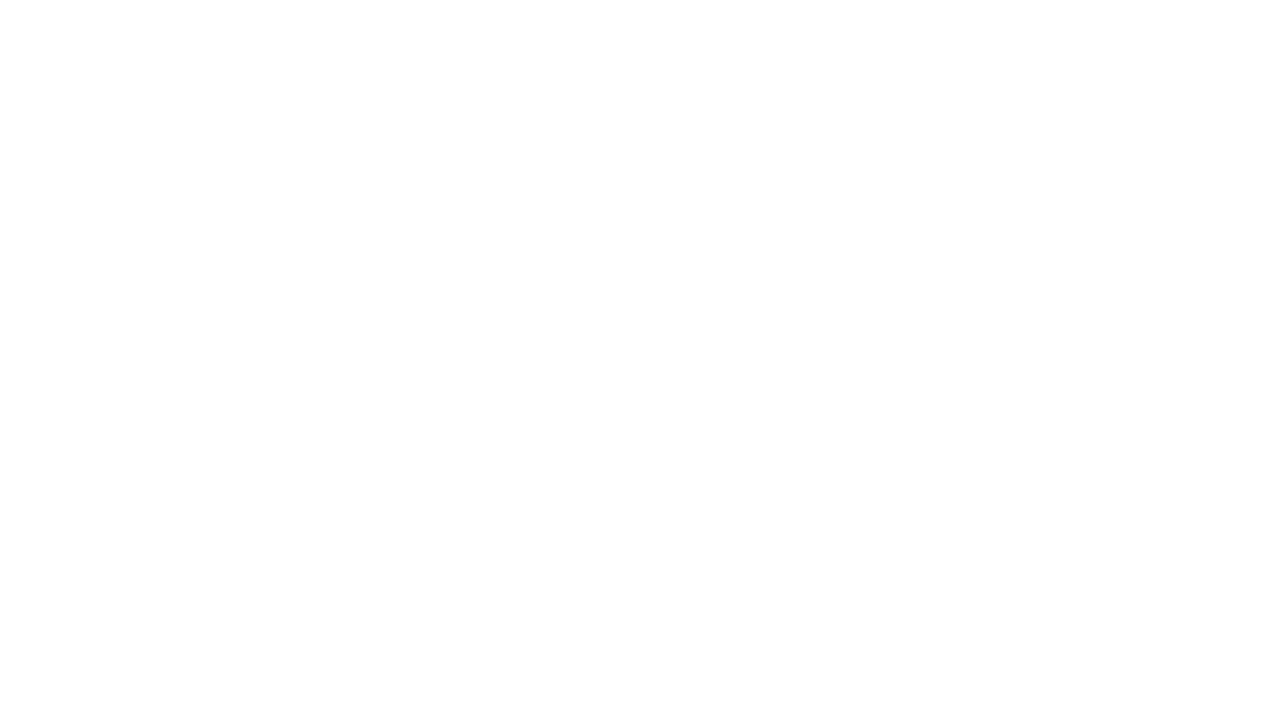

Maximized browser window to 1920x1080
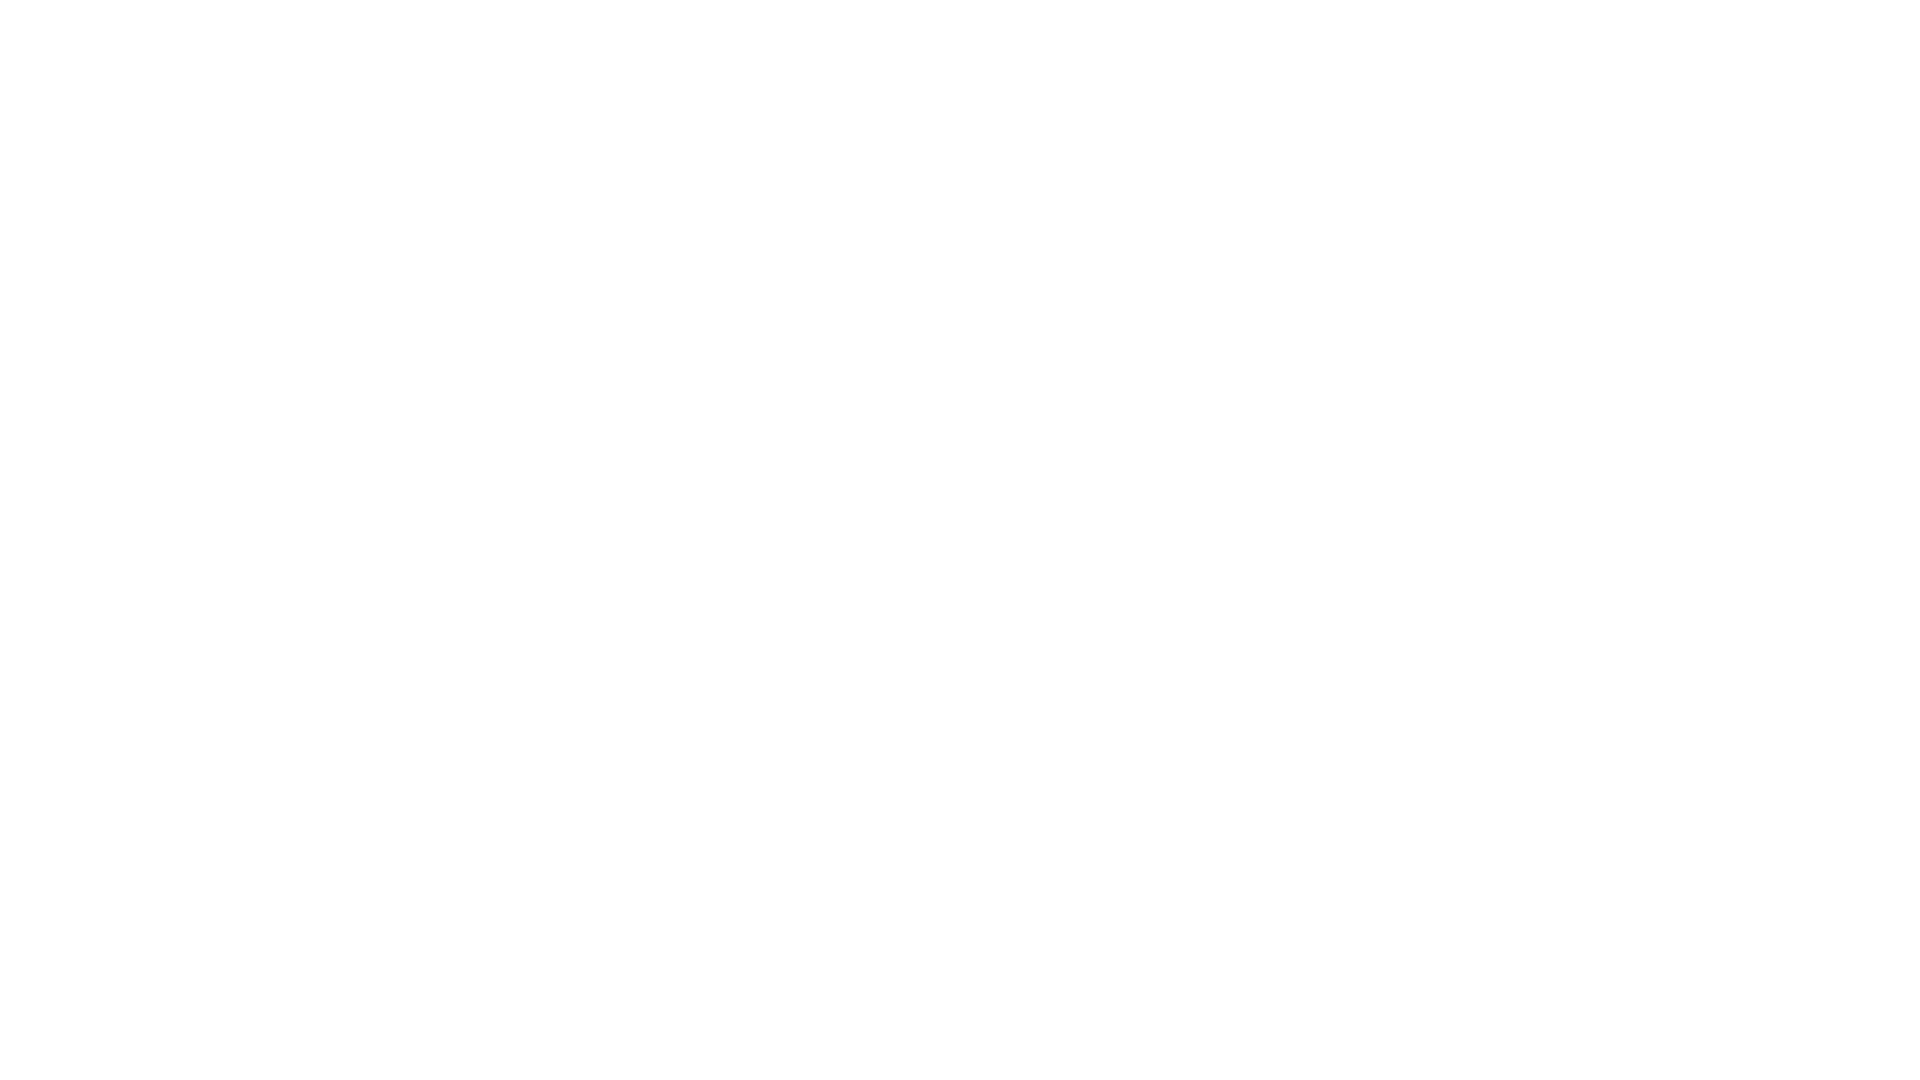

Page fully loaded (domcontentloaded state reached)
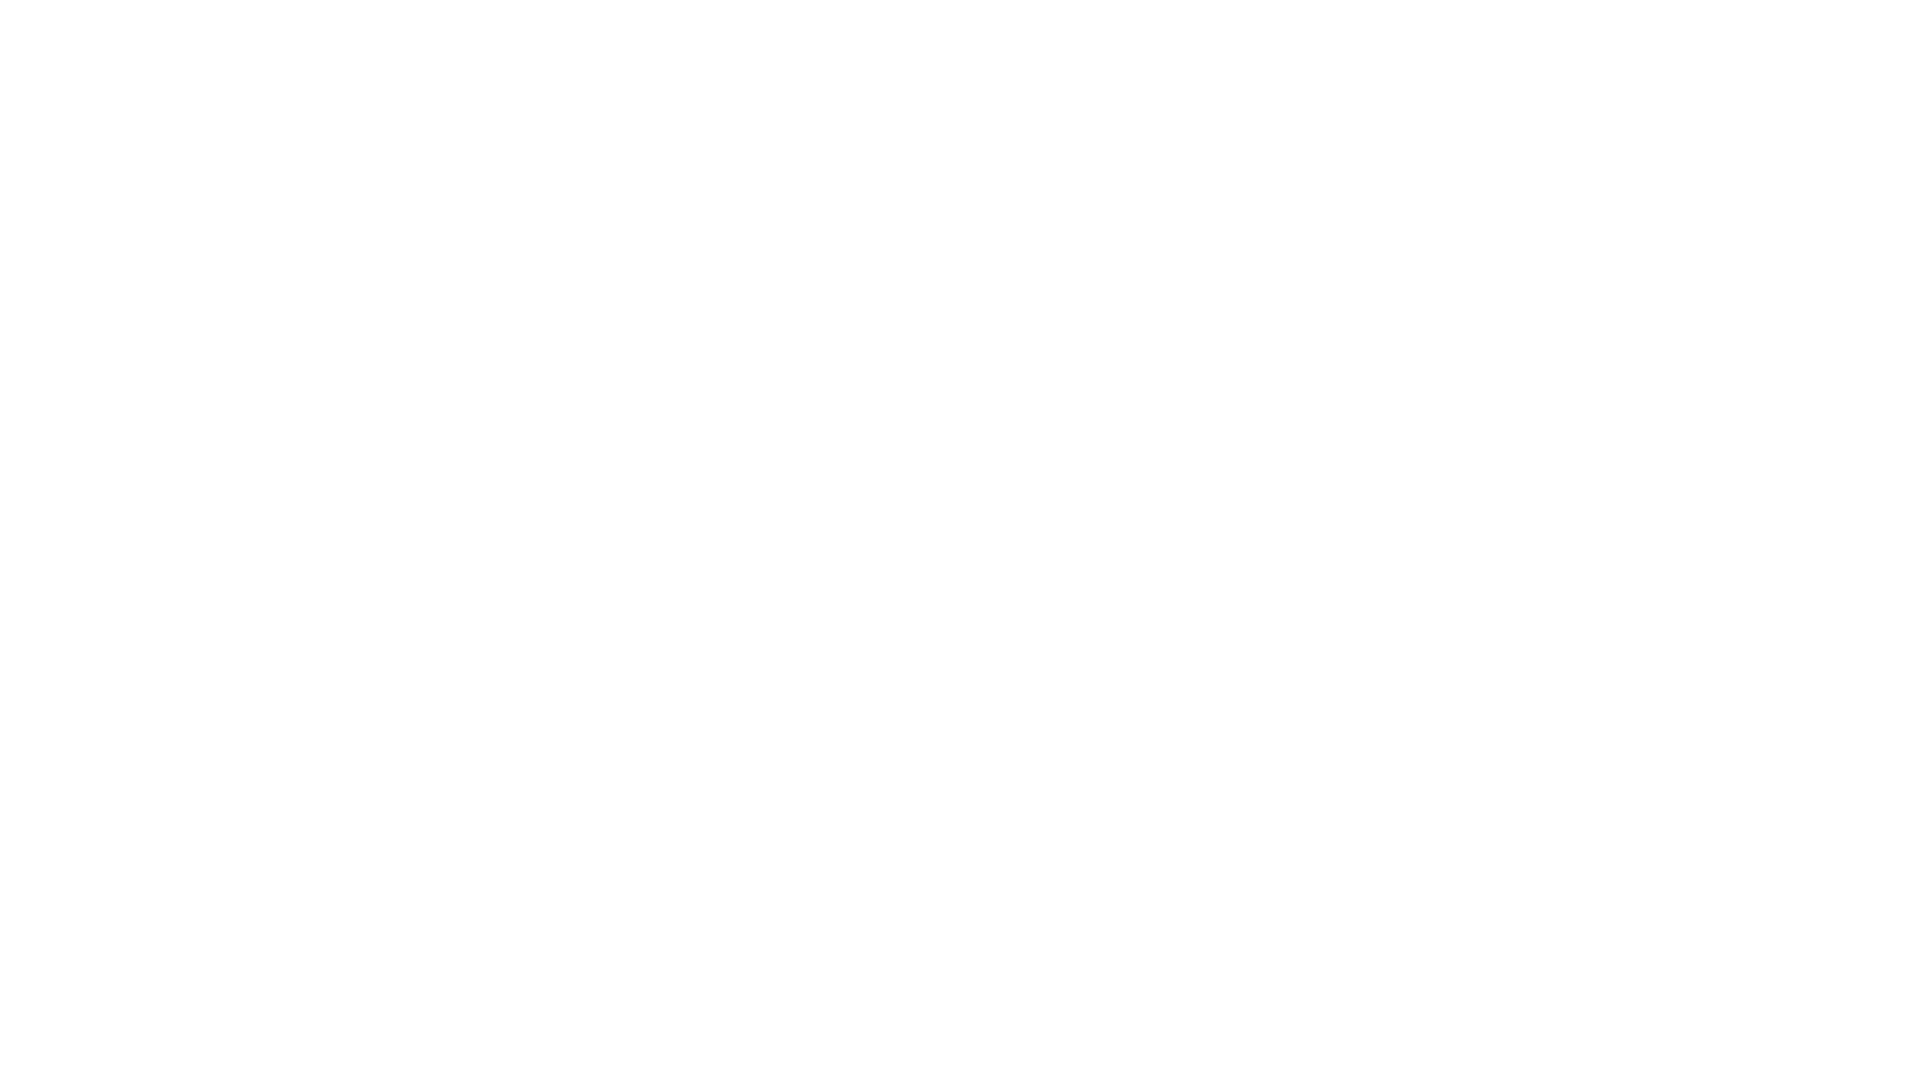

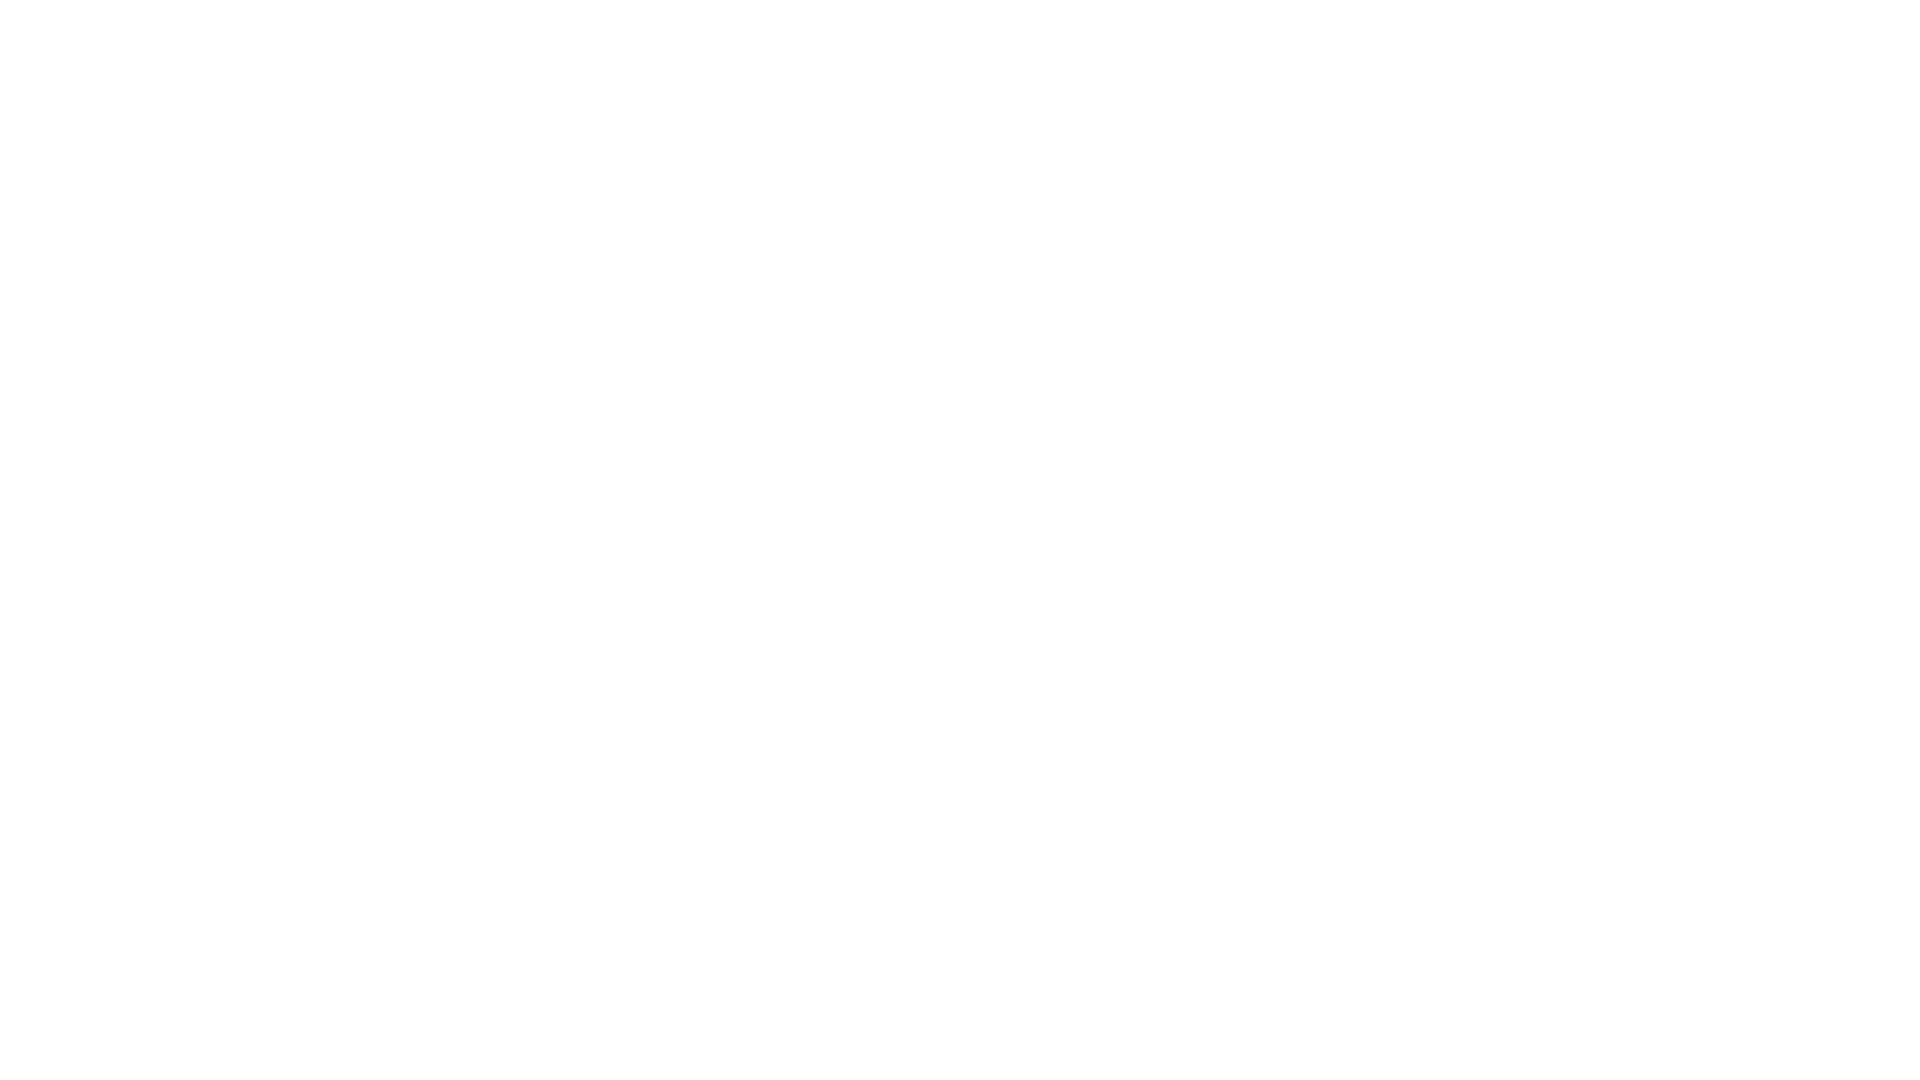